Tests adding 5 new rows to a table by clicking "Add New" button, filling in name, department, and phone fields, then clicking the Add button in the last row of the table for each iteration.

Starting URL: https://www.tutorialrepublic.com/snippets/bootstrap/table-with-add-and-delete-row-feature.php

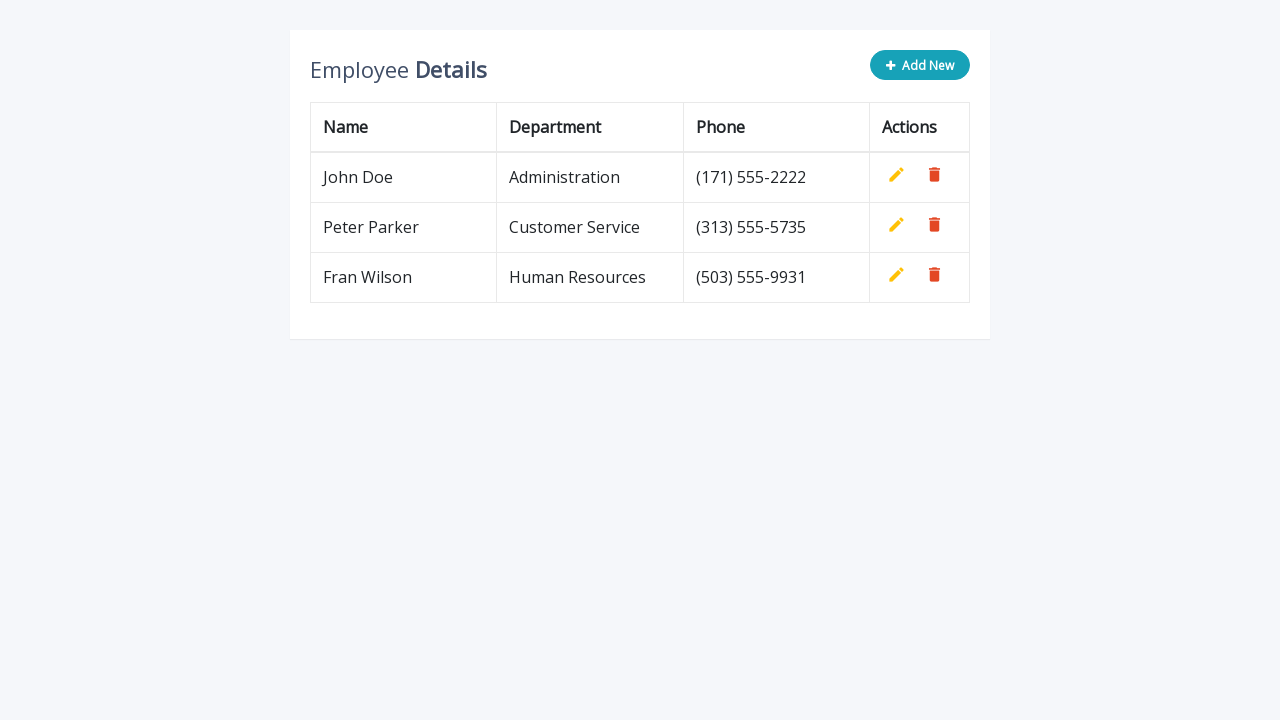

Clicked 'Add New' button at (920, 65) on xpath=//*[@class='btn btn-info add-new']
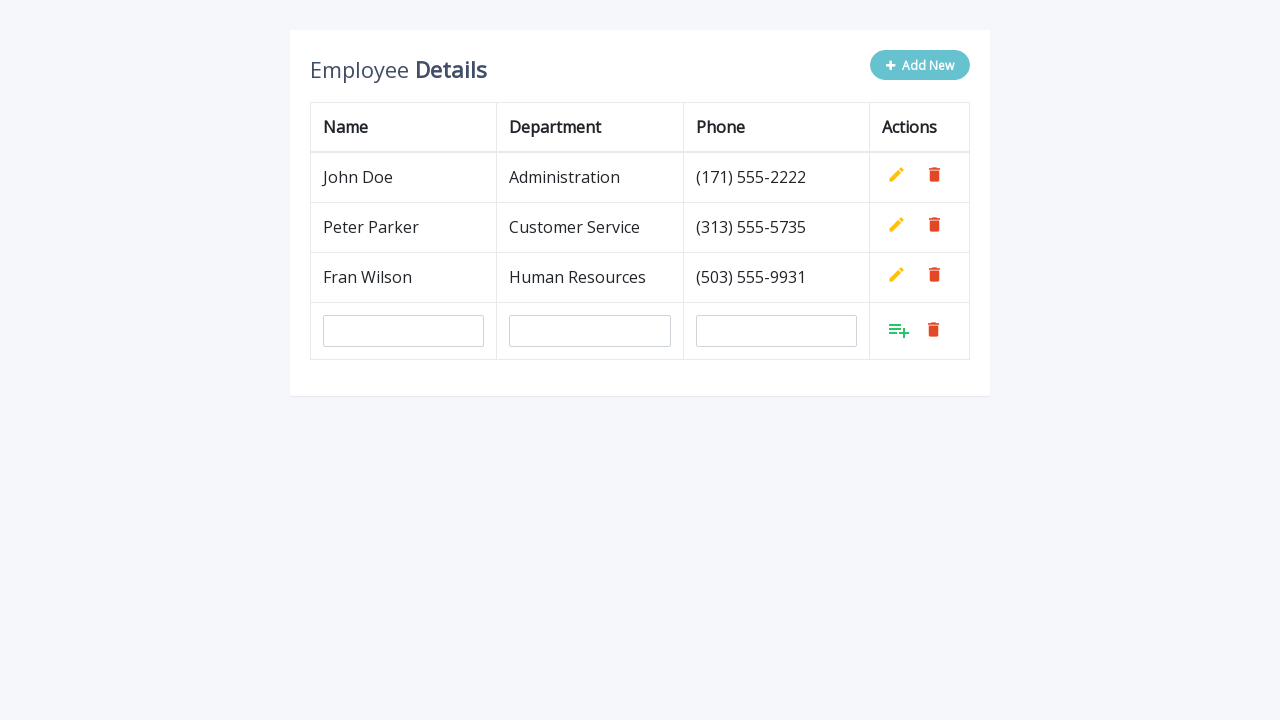

Filled in name field with 'Nevena' on input[name='name']
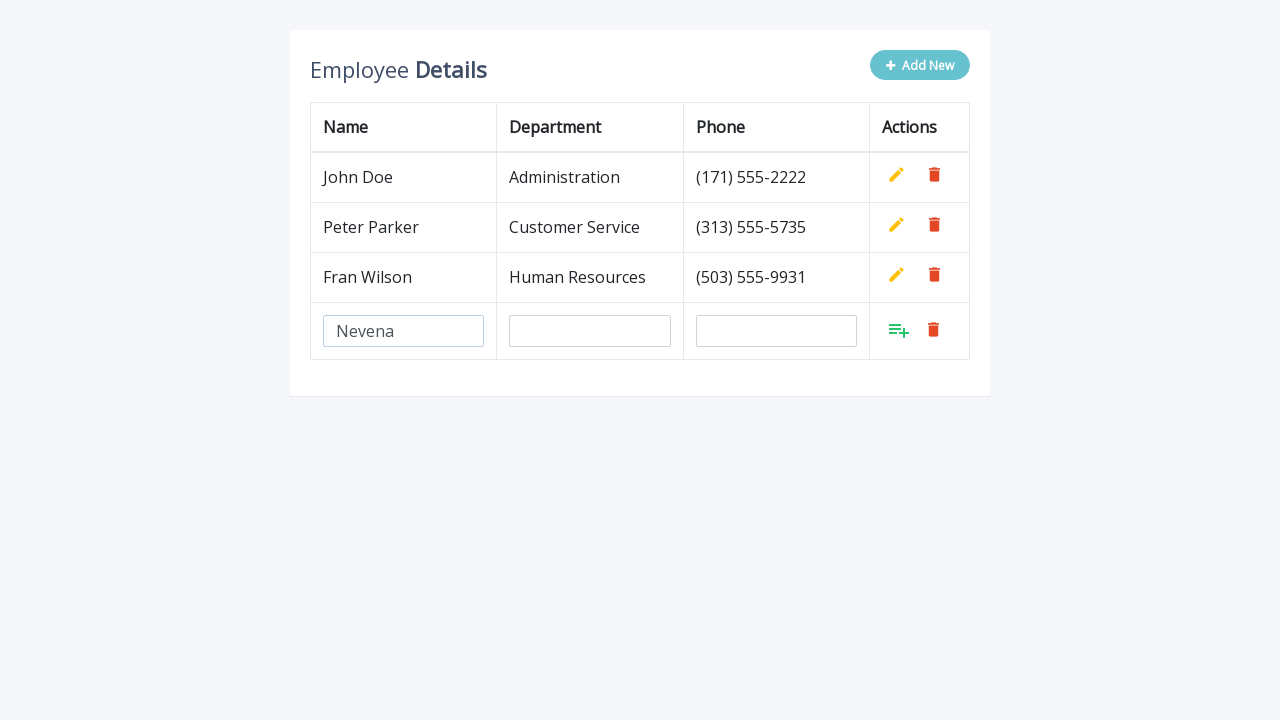

Filled in department field with 'QA' on input[name='department']
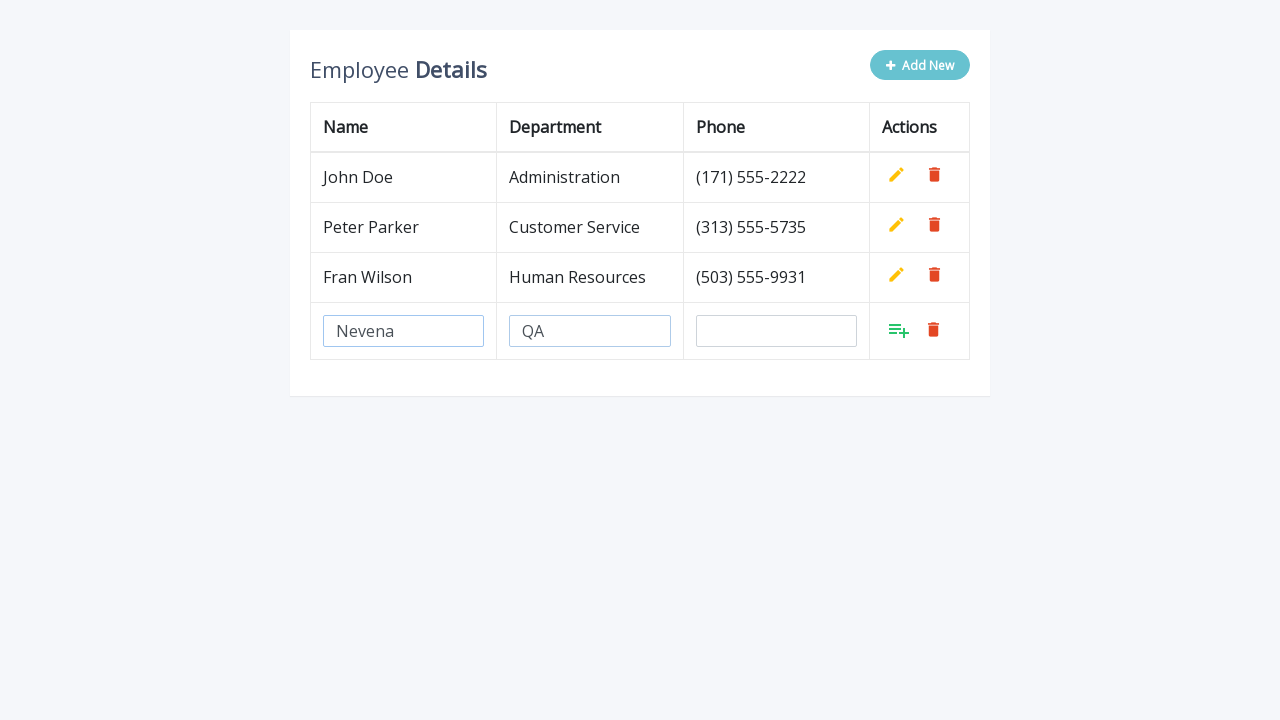

Filled in phone field with '555-3333' on input[name='phone']
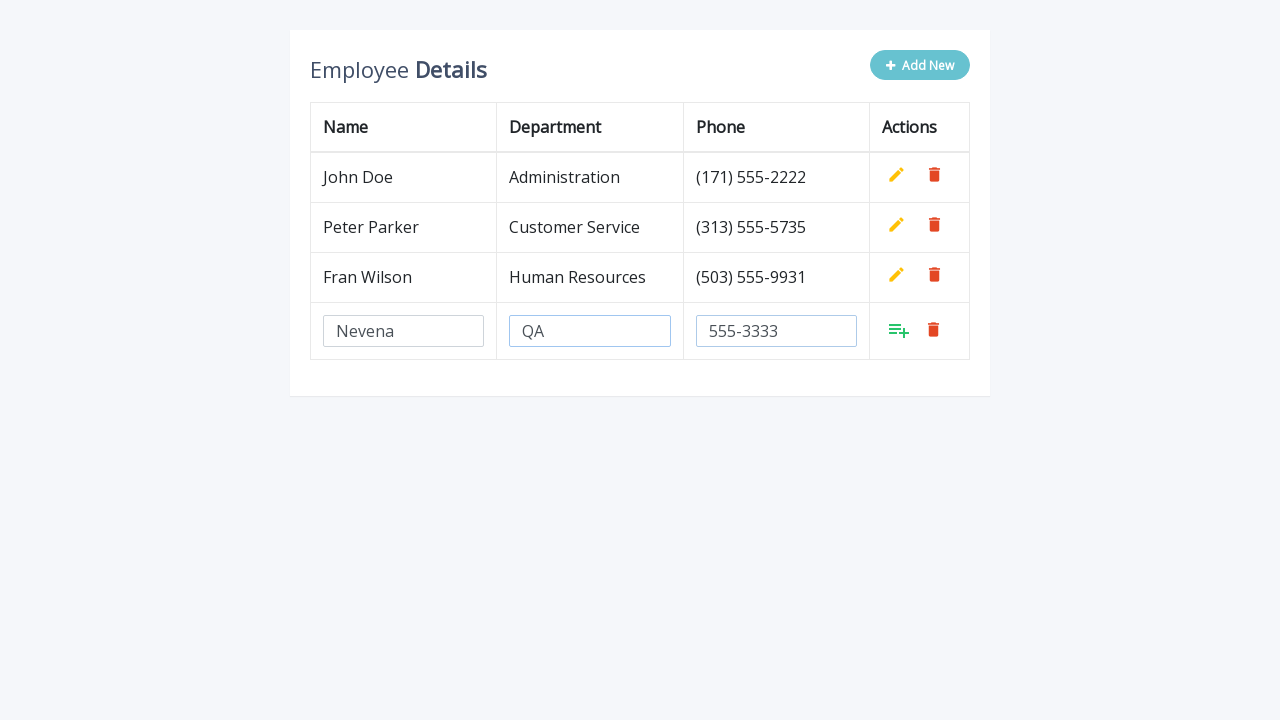

Clicked Add button in the last row of the table at (899, 330) on xpath=//table[contains(@class, 'table-bordered')]/tbody/tr[last()]/td[last()]/a
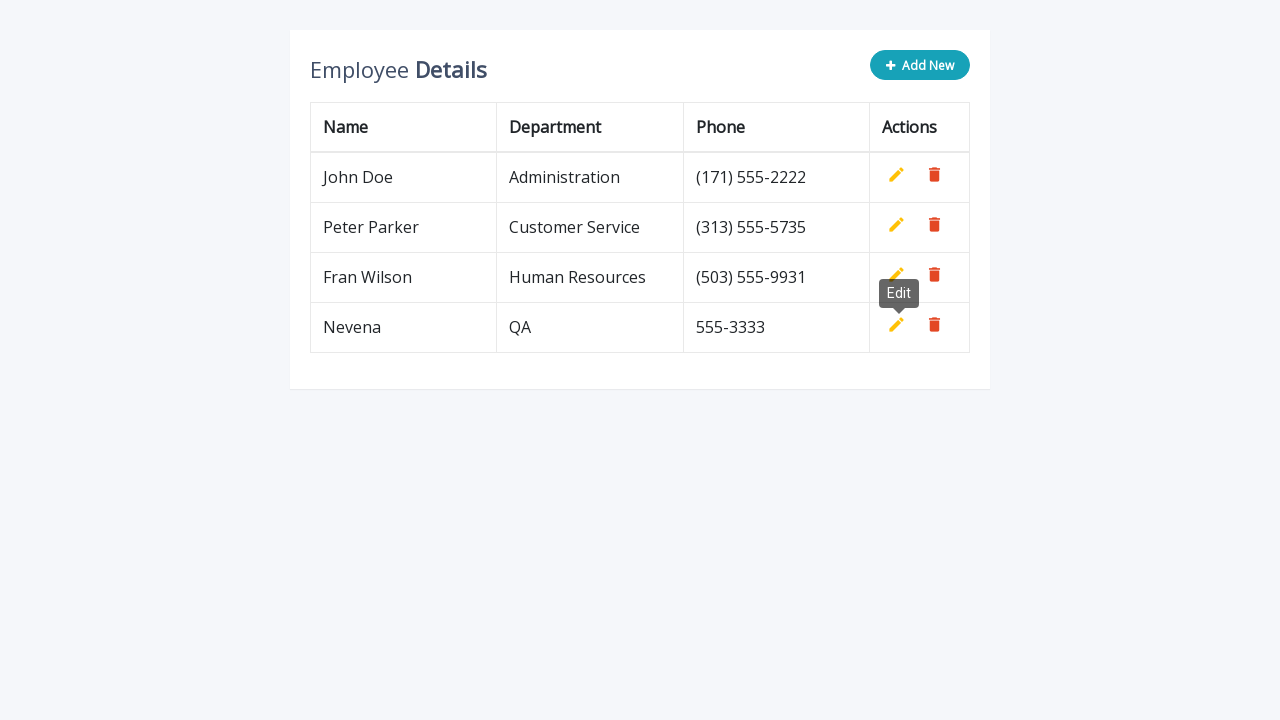

Waited 500ms before next iteration
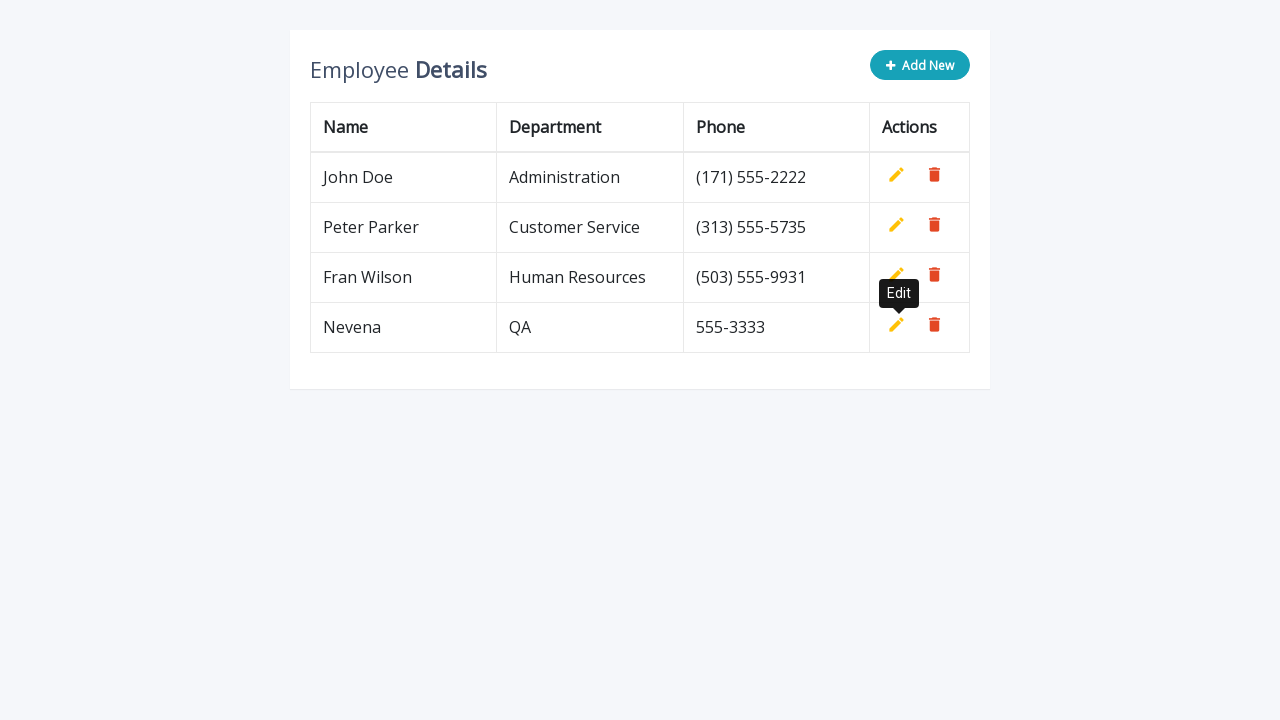

Clicked 'Add New' button at (920, 65) on xpath=//*[@class='btn btn-info add-new']
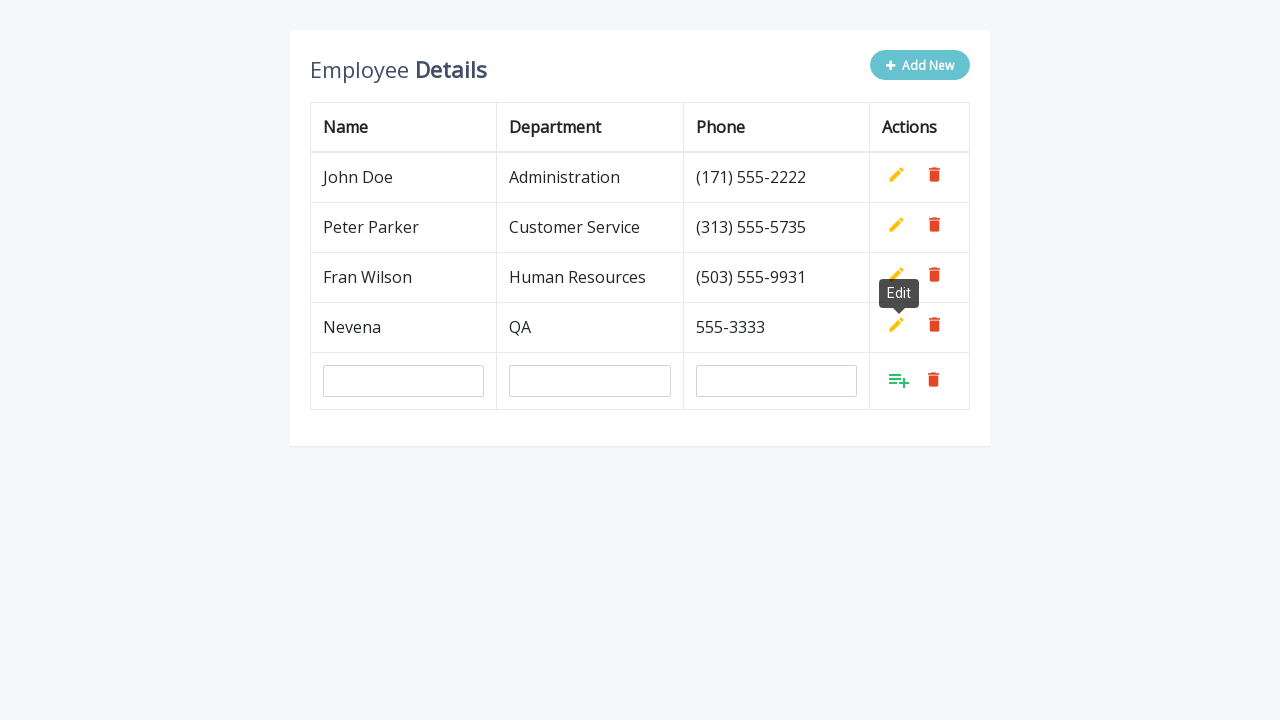

Filled in name field with 'Nevena' on input[name='name']
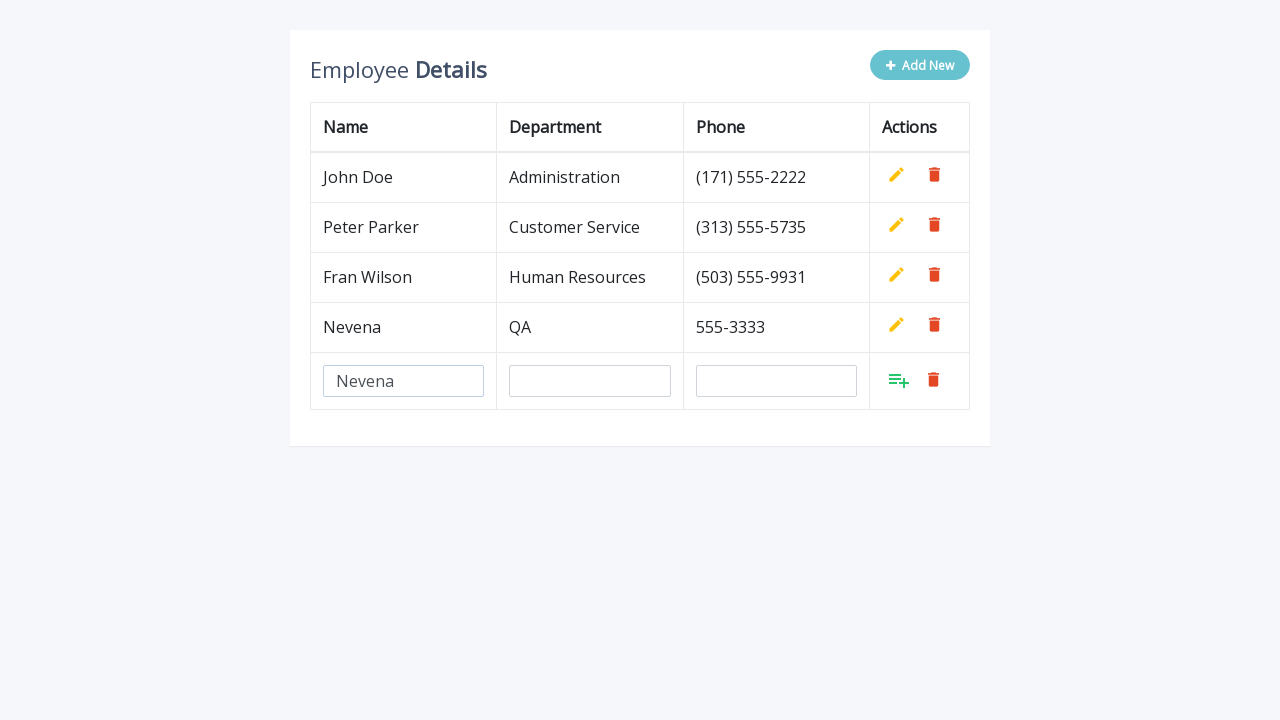

Filled in department field with 'QA' on input[name='department']
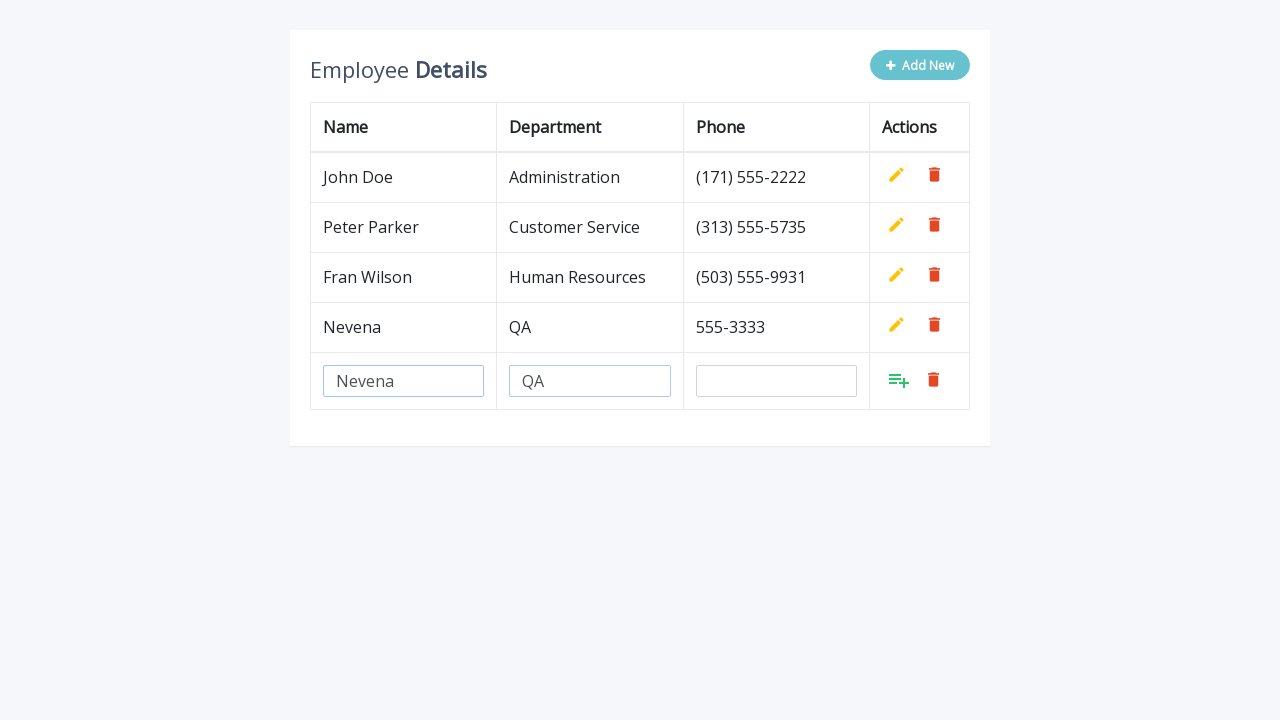

Filled in phone field with '555-3333' on input[name='phone']
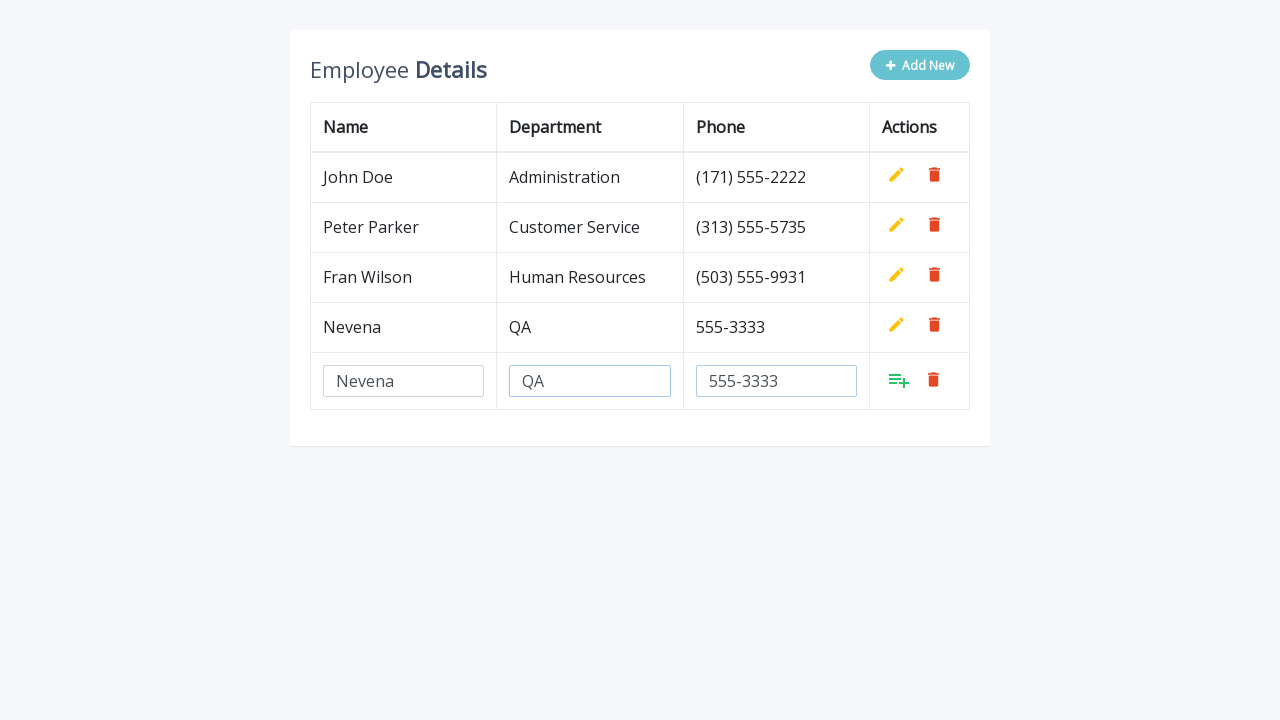

Clicked Add button in the last row of the table at (899, 380) on xpath=//table[contains(@class, 'table-bordered')]/tbody/tr[last()]/td[last()]/a
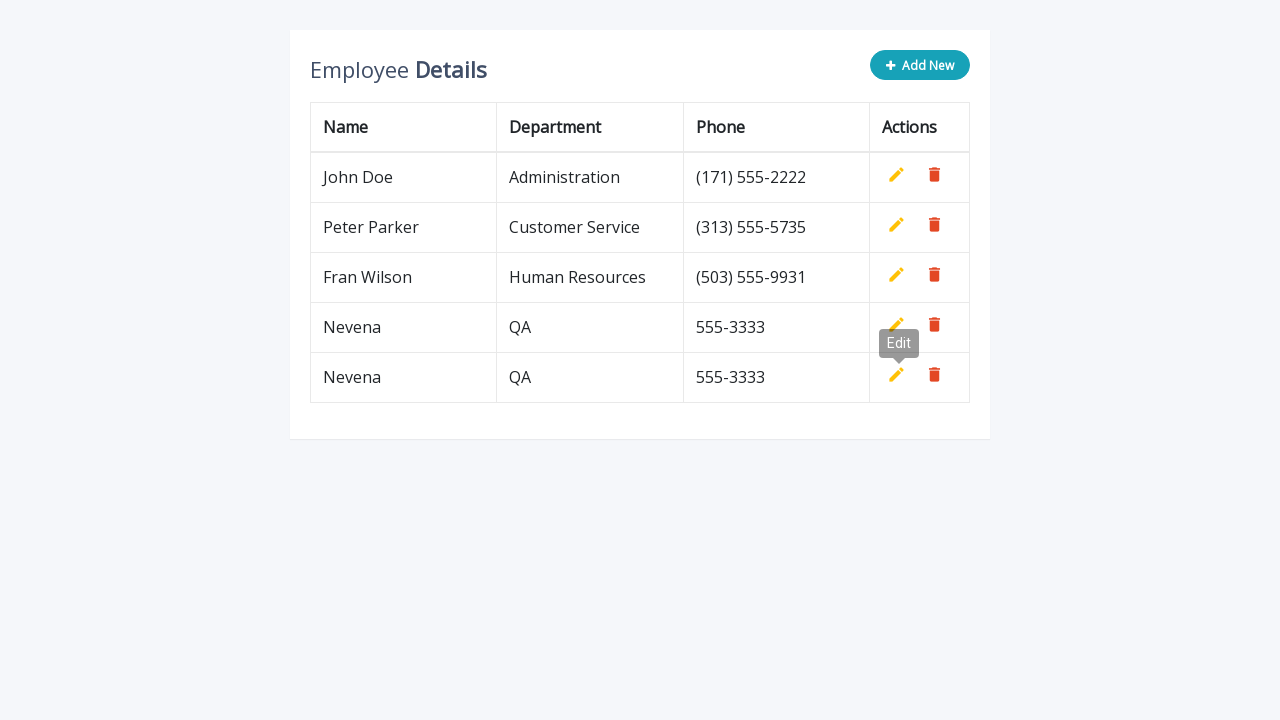

Waited 500ms before next iteration
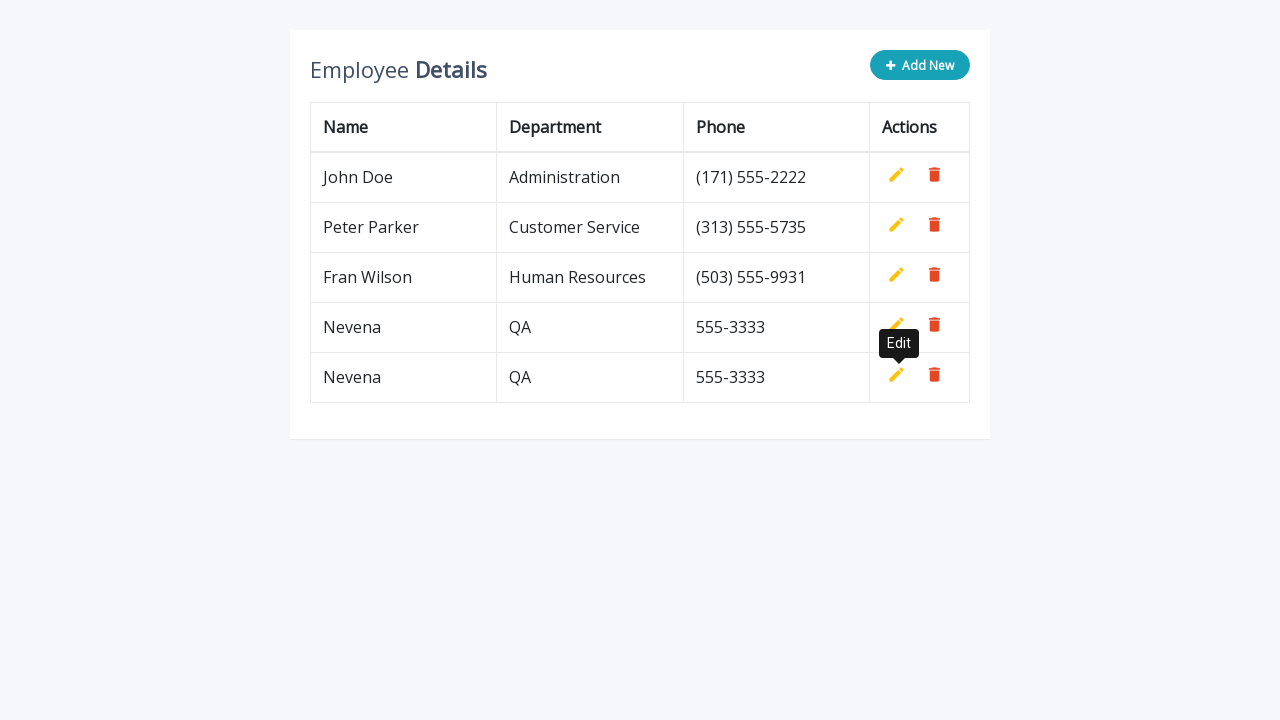

Clicked 'Add New' button at (920, 65) on xpath=//*[@class='btn btn-info add-new']
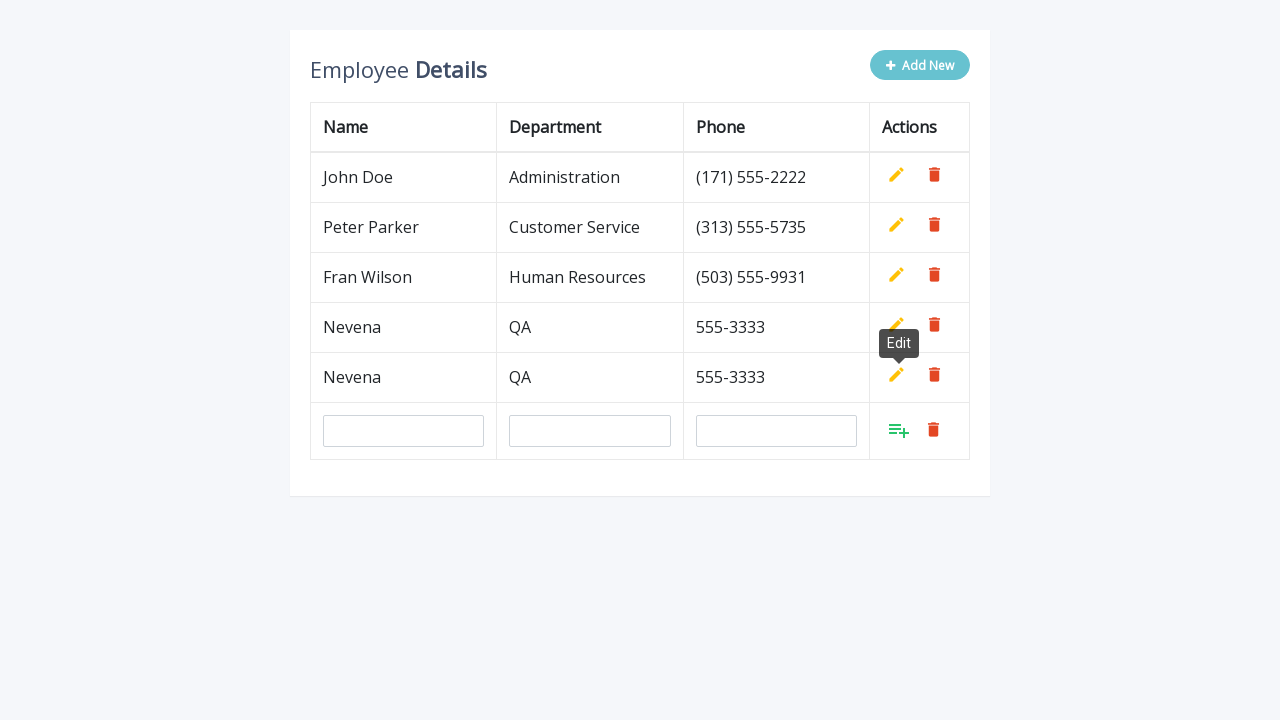

Filled in name field with 'Nevena' on input[name='name']
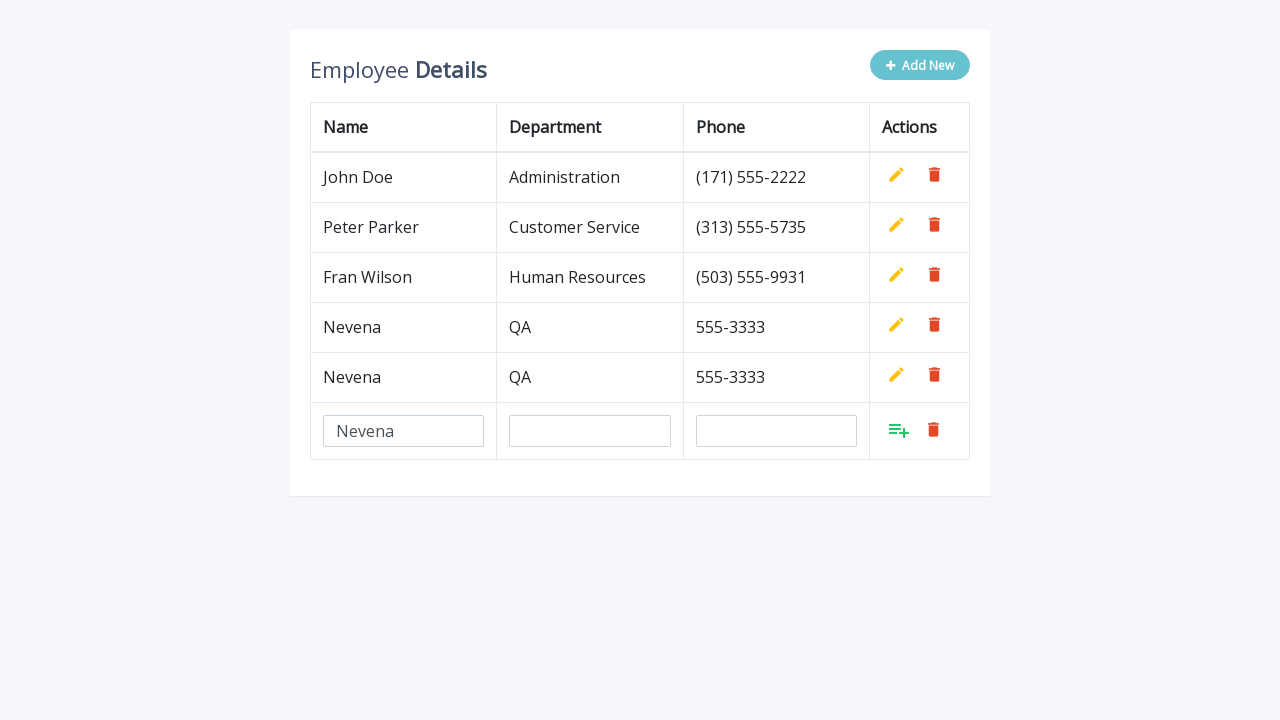

Filled in department field with 'QA' on input[name='department']
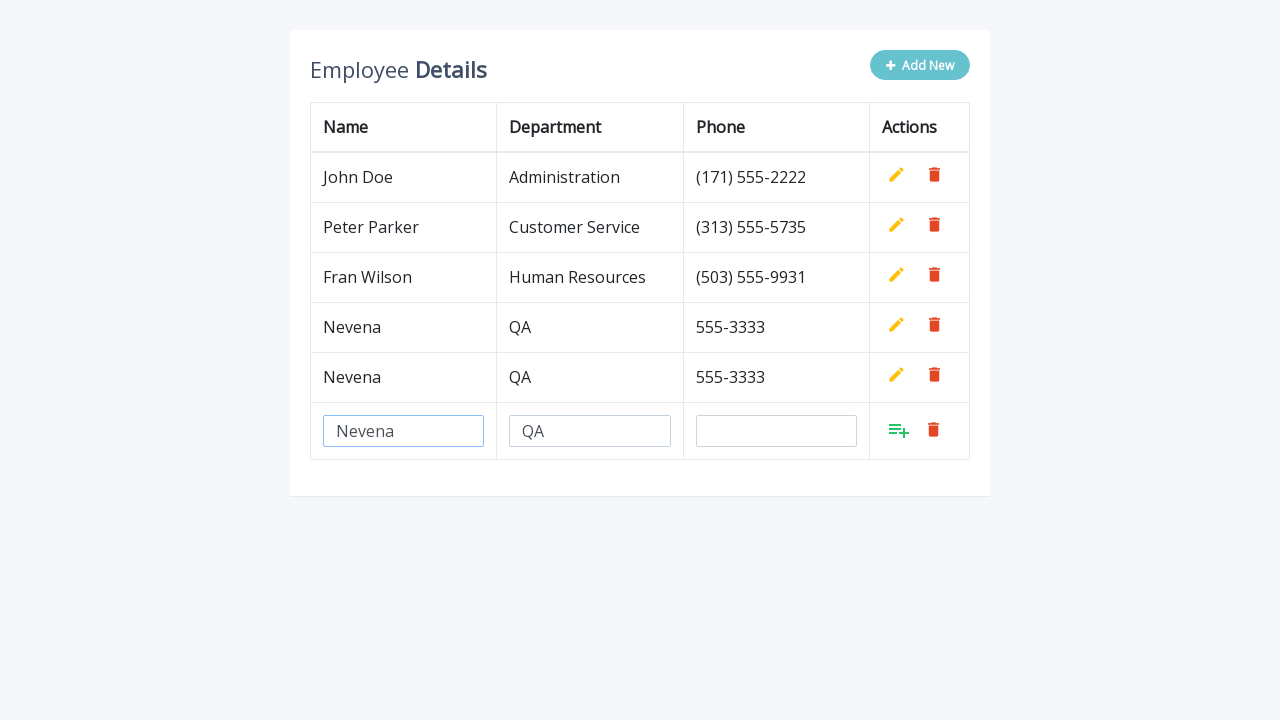

Filled in phone field with '555-3333' on input[name='phone']
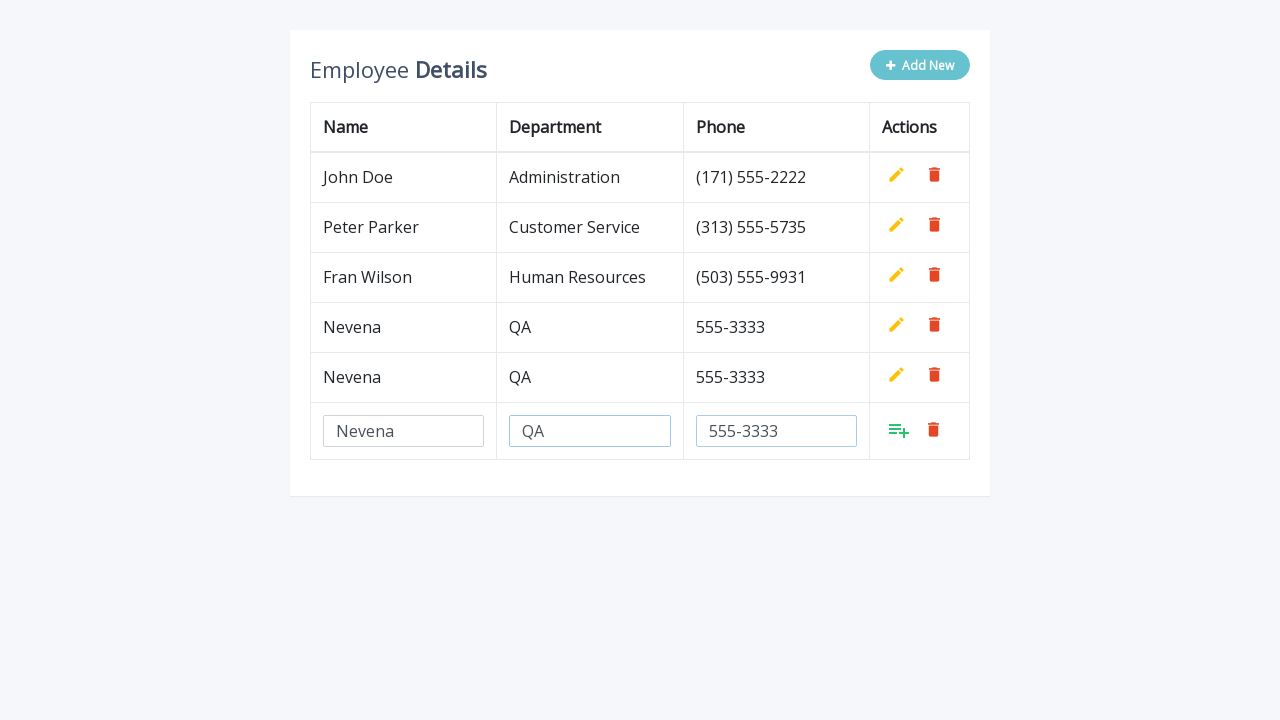

Clicked Add button in the last row of the table at (899, 430) on xpath=//table[contains(@class, 'table-bordered')]/tbody/tr[last()]/td[last()]/a
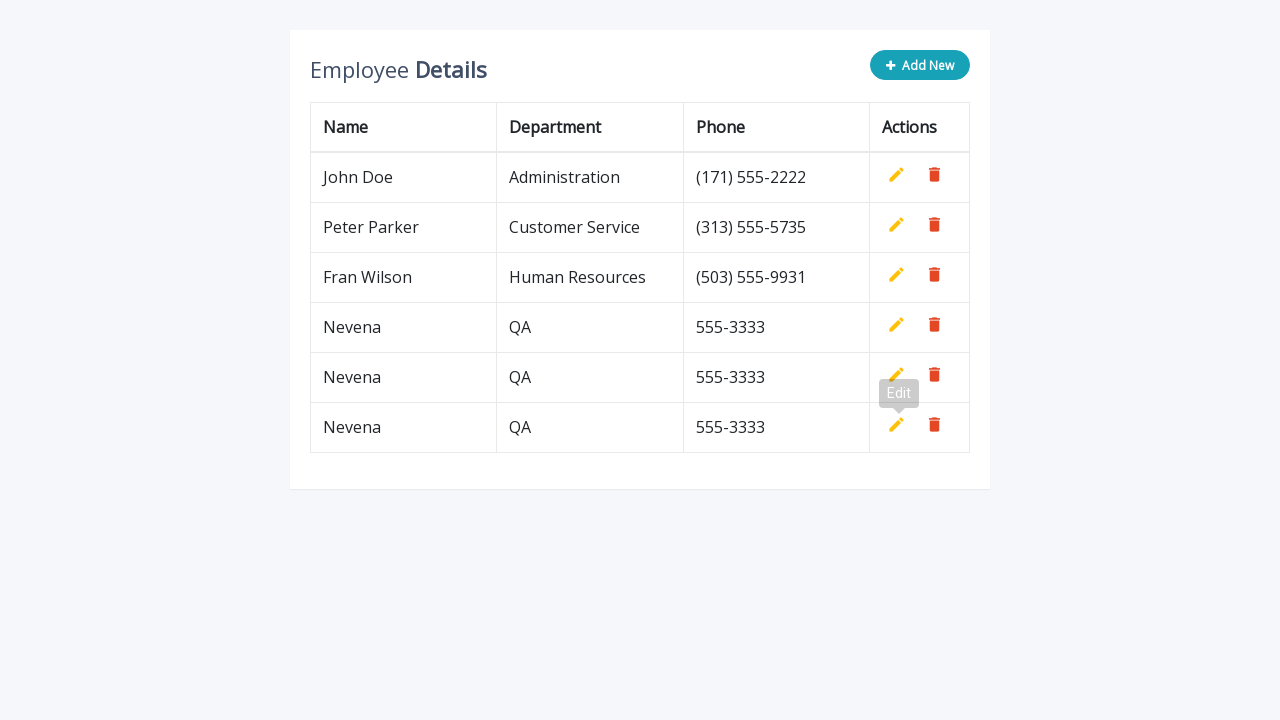

Waited 500ms before next iteration
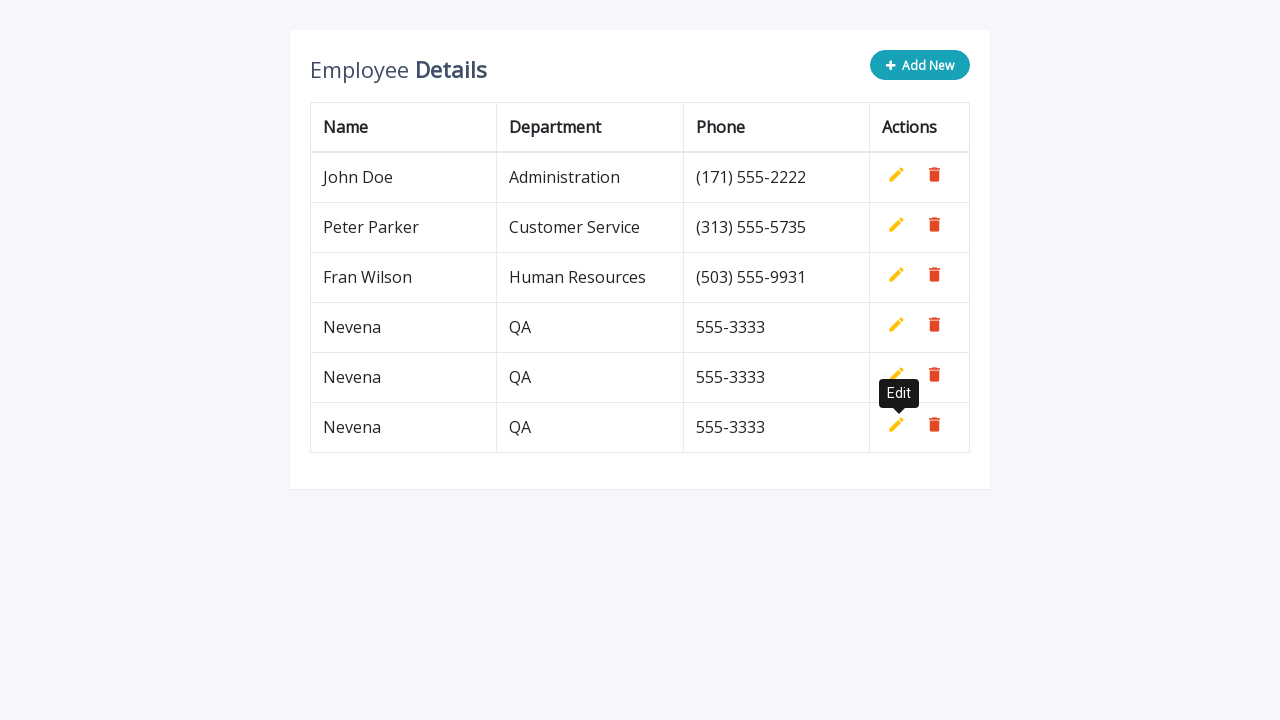

Clicked 'Add New' button at (920, 65) on xpath=//*[@class='btn btn-info add-new']
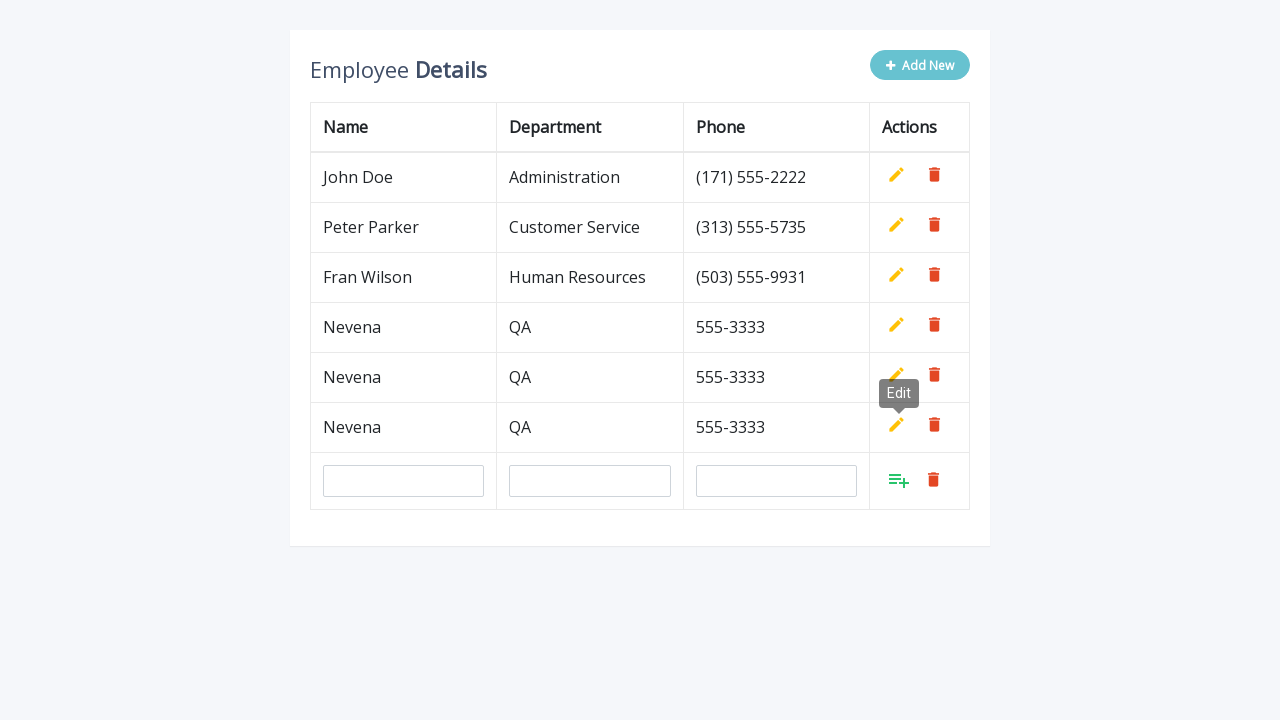

Filled in name field with 'Nevena' on input[name='name']
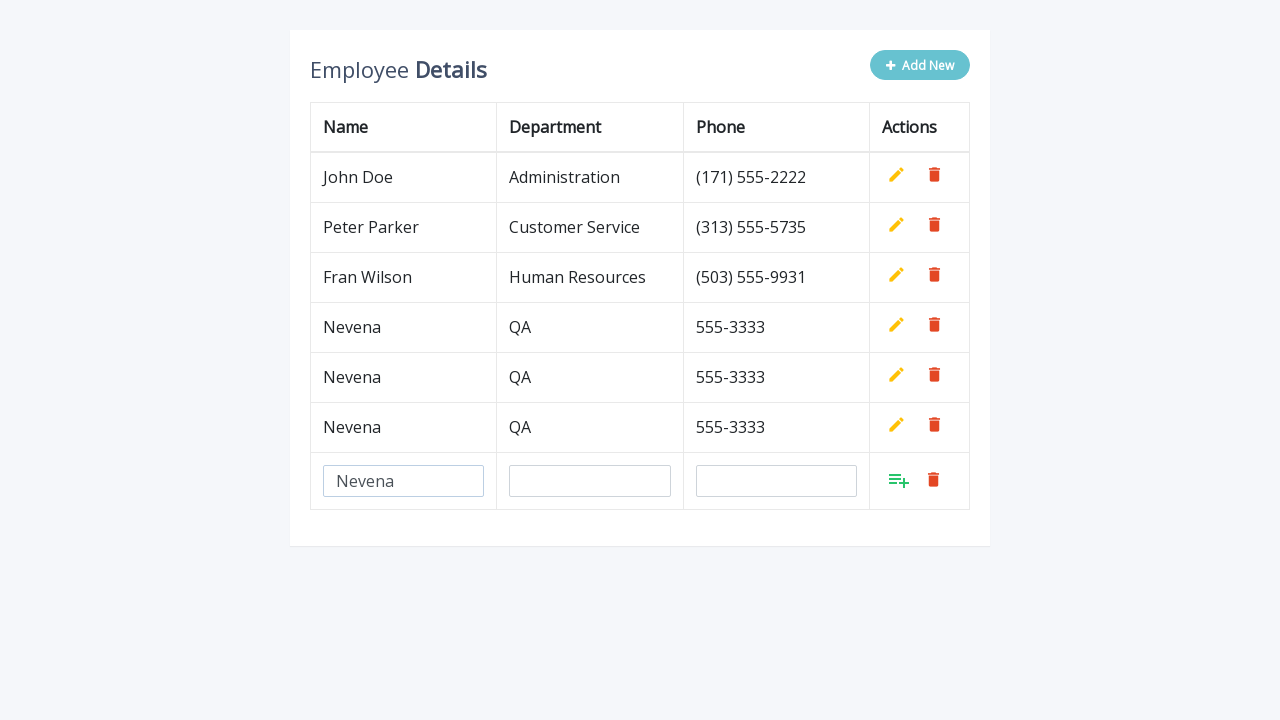

Filled in department field with 'QA' on input[name='department']
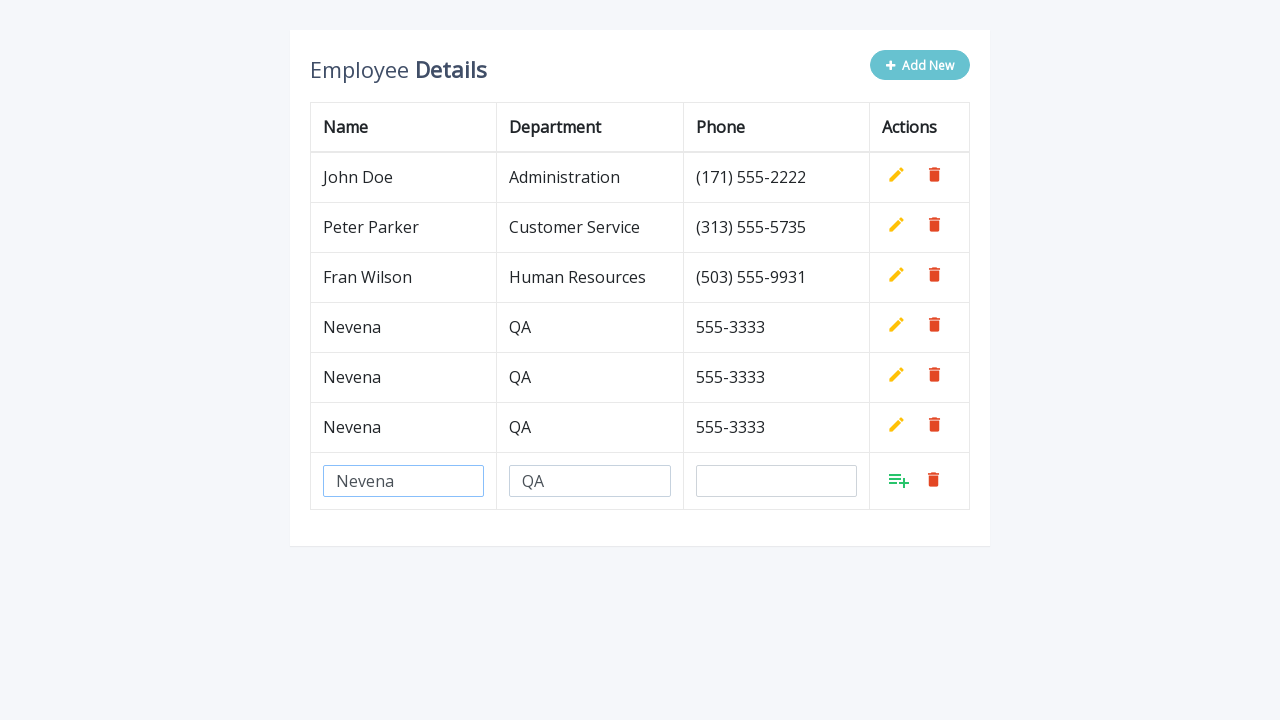

Filled in phone field with '555-3333' on input[name='phone']
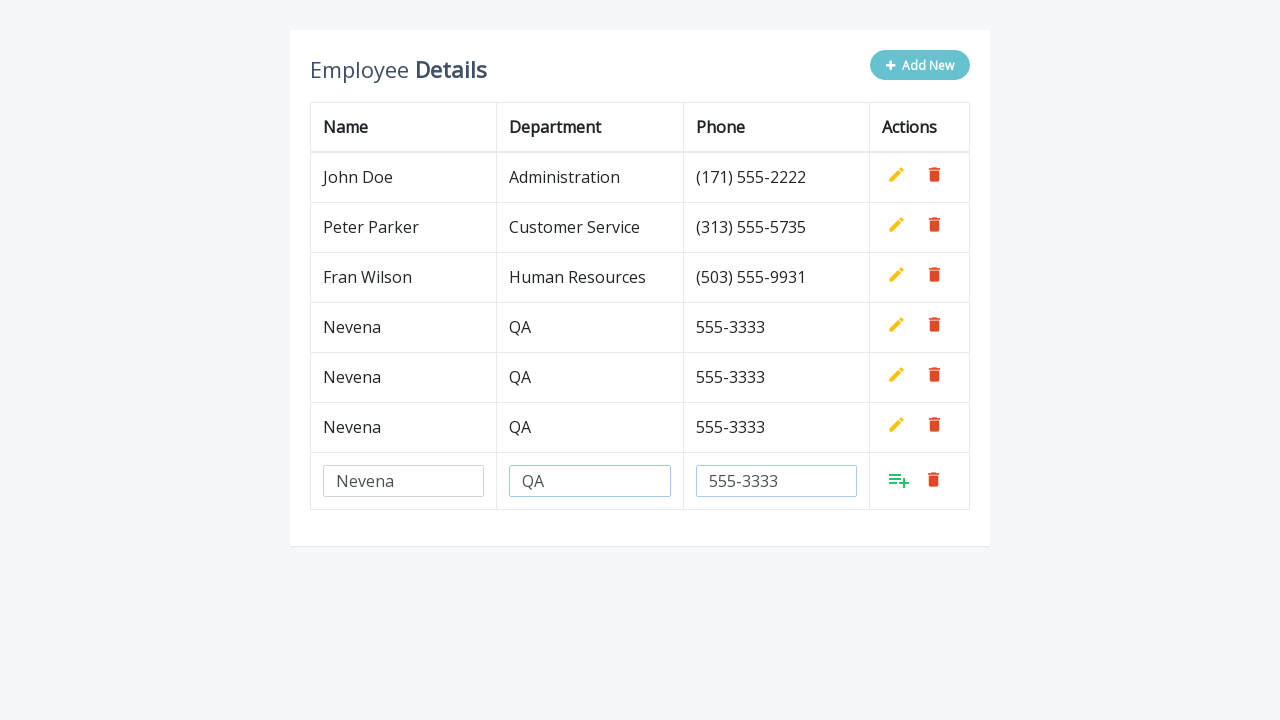

Clicked Add button in the last row of the table at (899, 480) on xpath=//table[contains(@class, 'table-bordered')]/tbody/tr[last()]/td[last()]/a
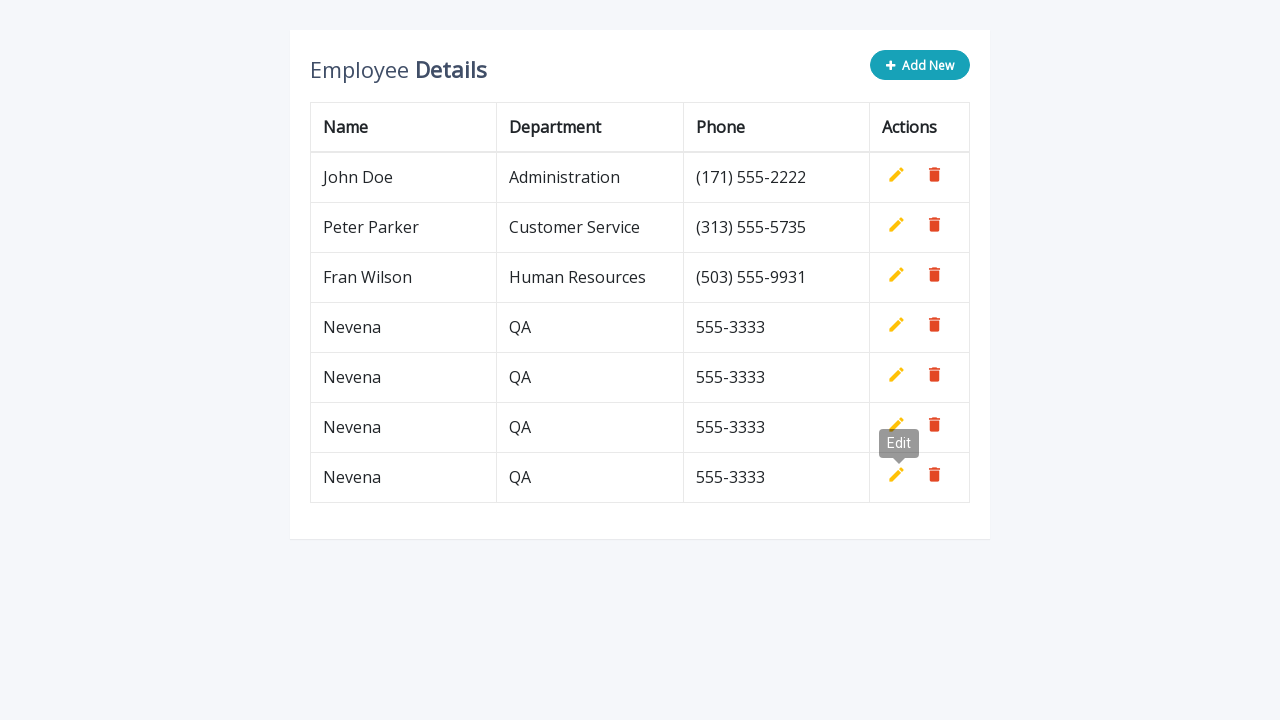

Waited 500ms before next iteration
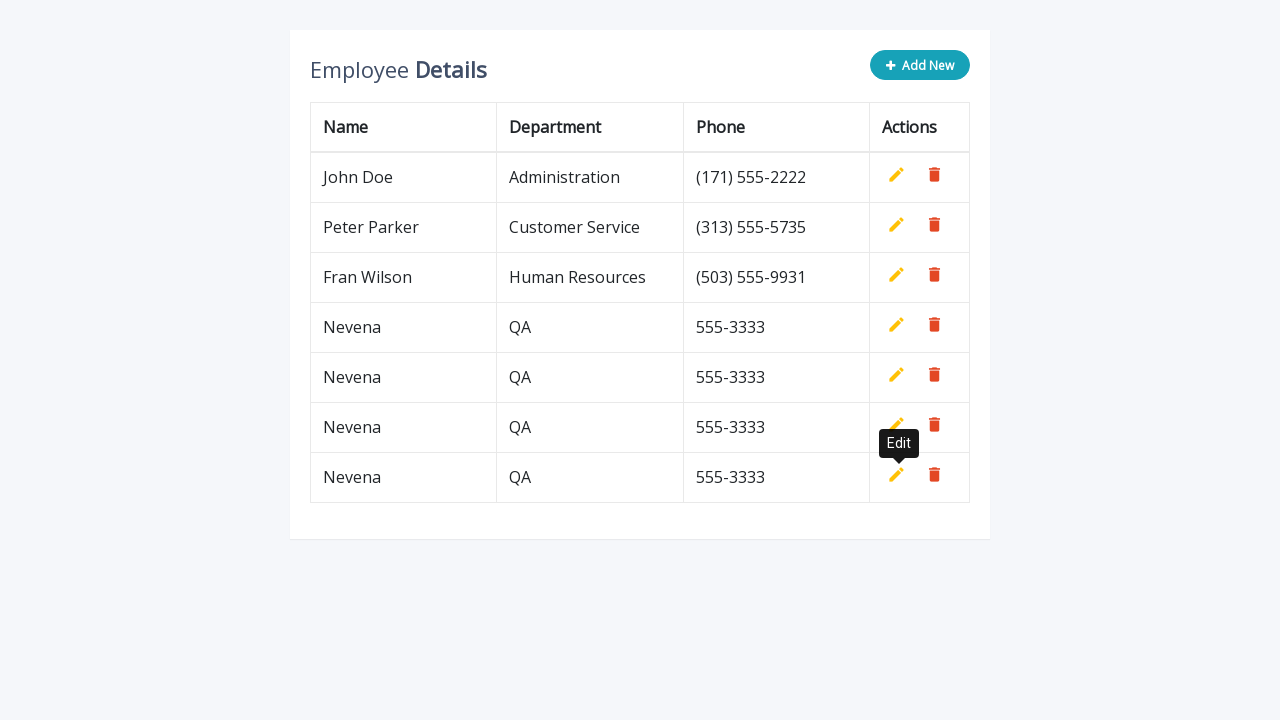

Clicked 'Add New' button at (920, 65) on xpath=//*[@class='btn btn-info add-new']
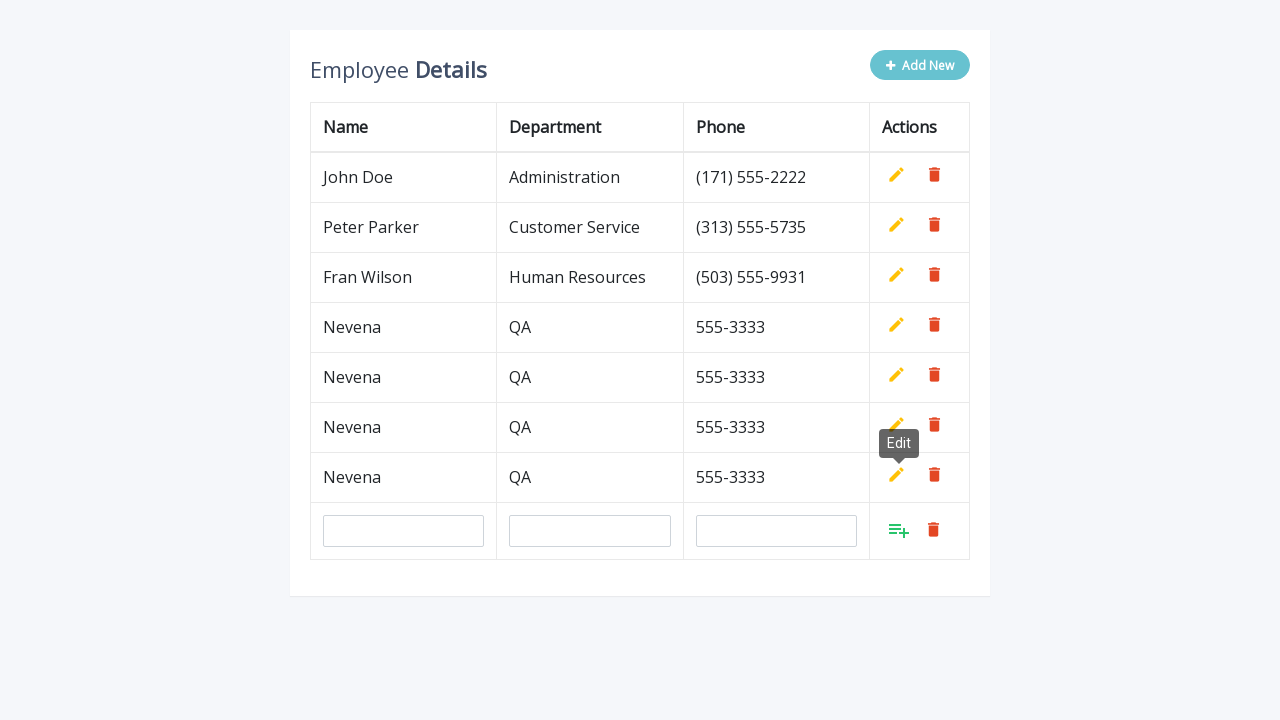

Filled in name field with 'Nevena' on input[name='name']
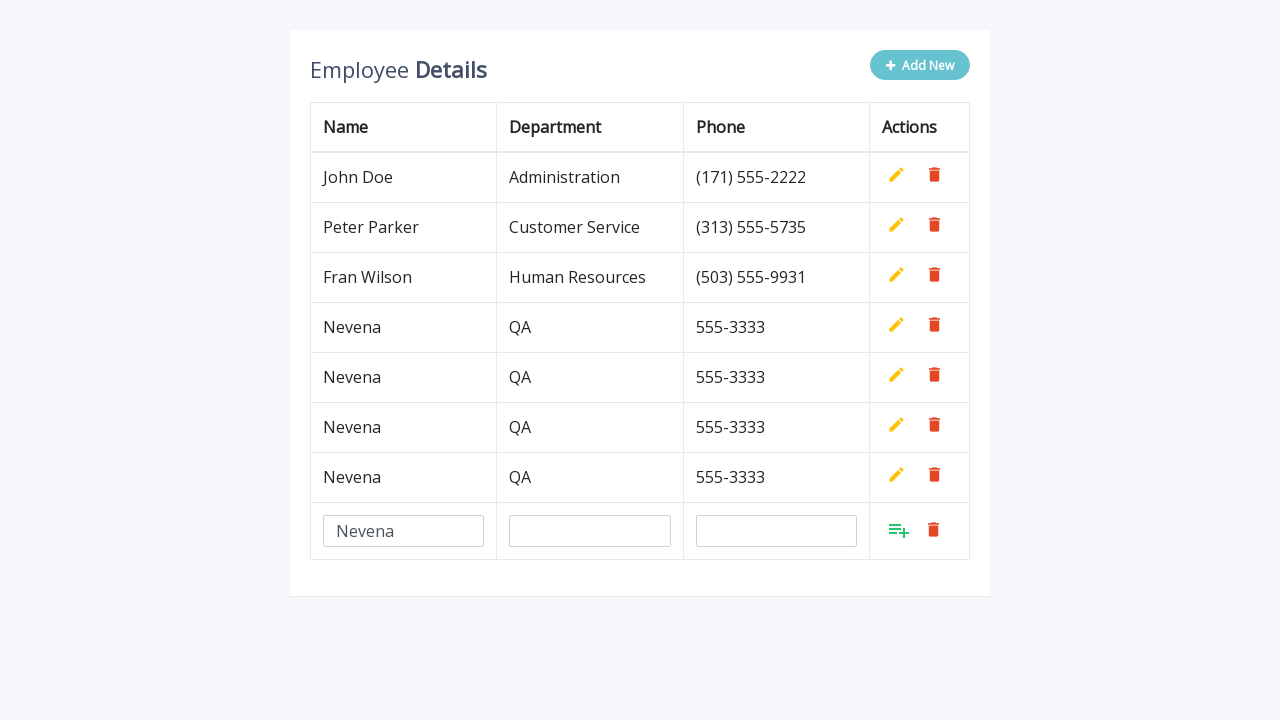

Filled in department field with 'QA' on input[name='department']
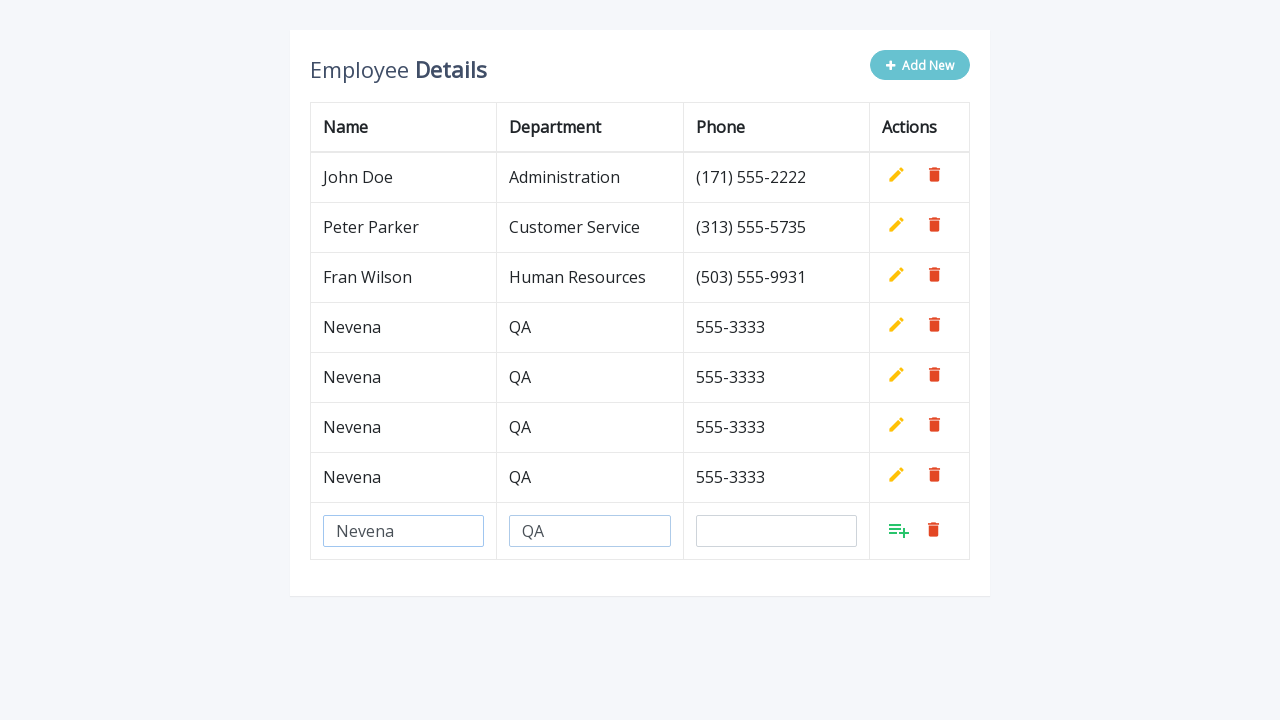

Filled in phone field with '555-3333' on input[name='phone']
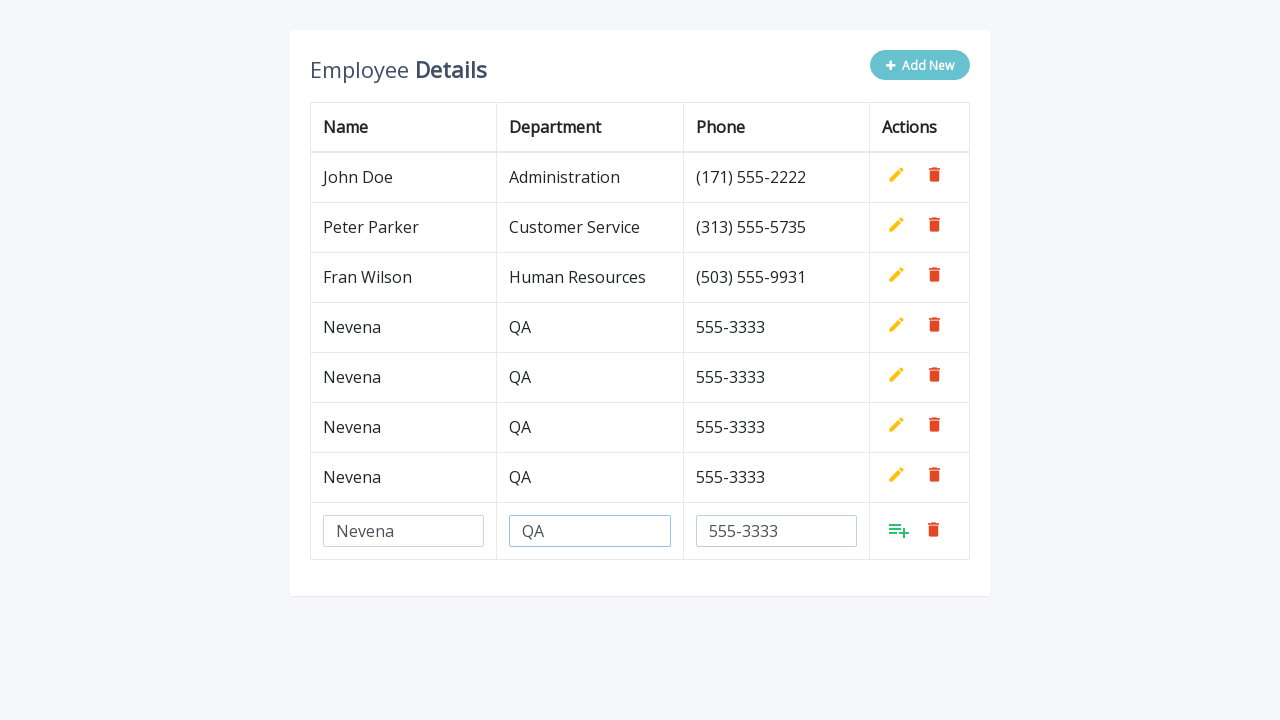

Clicked Add button in the last row of the table at (899, 530) on xpath=//table[contains(@class, 'table-bordered')]/tbody/tr[last()]/td[last()]/a
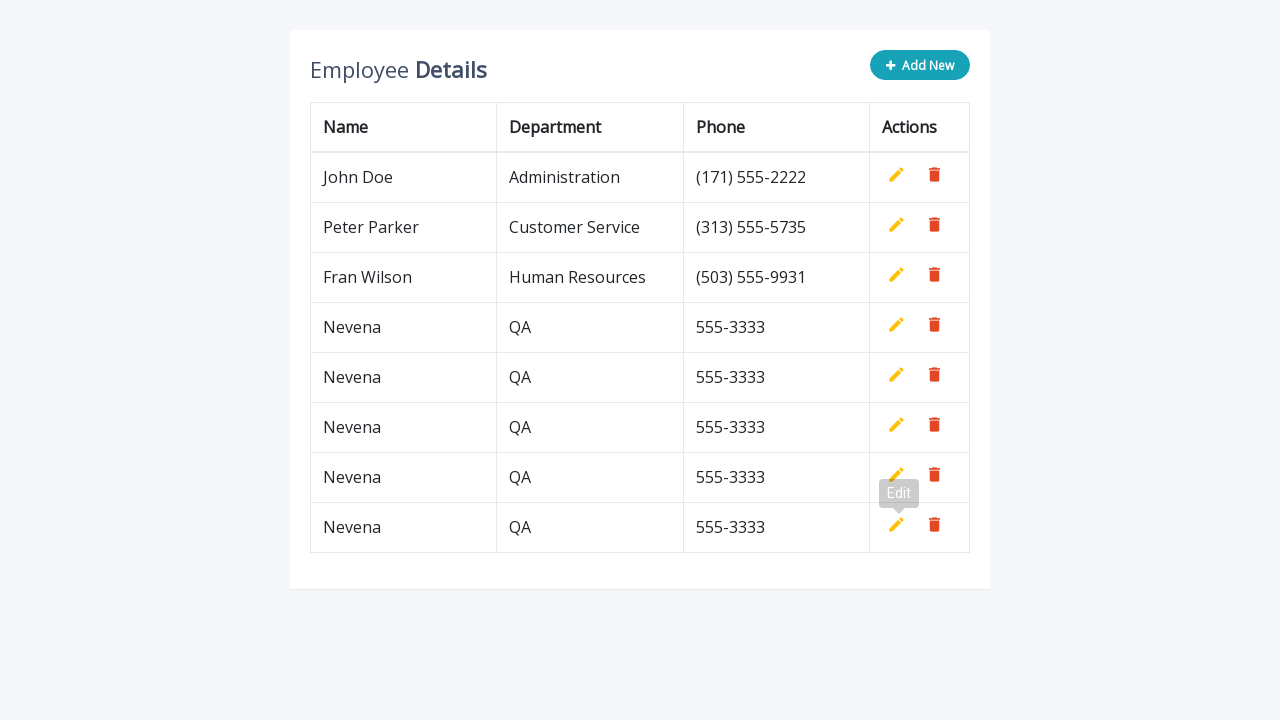

Waited 500ms before next iteration
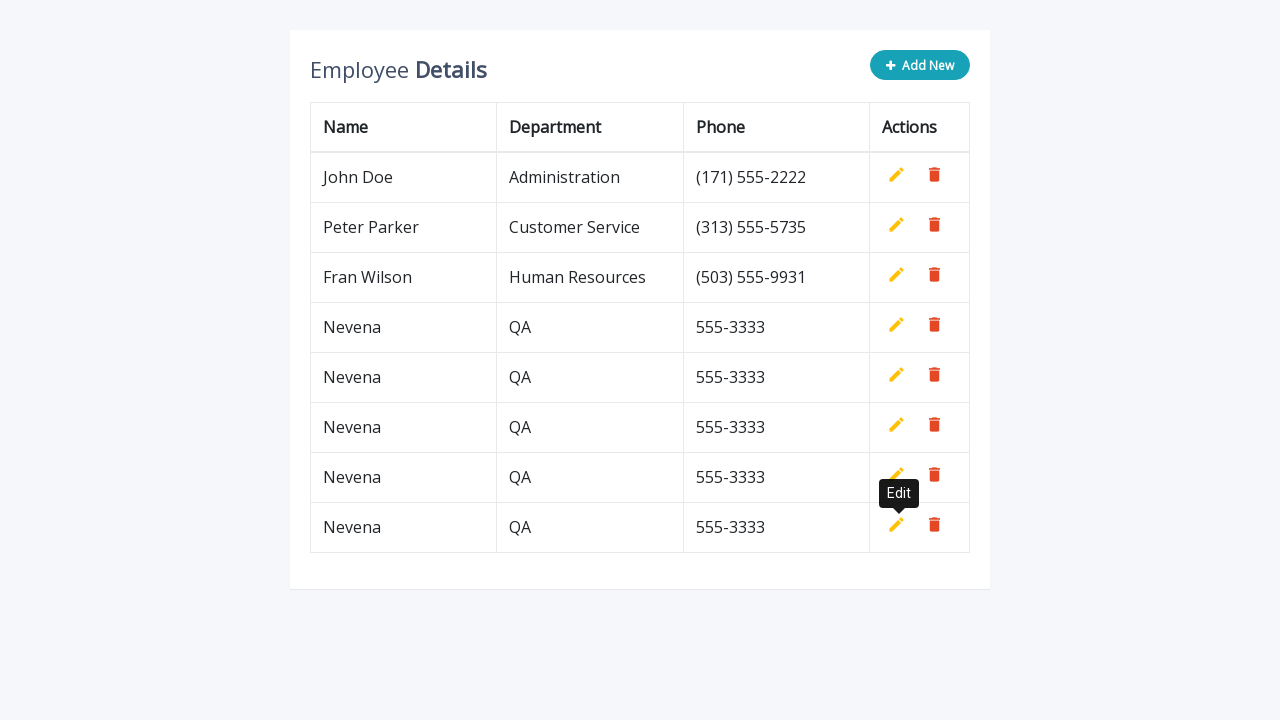

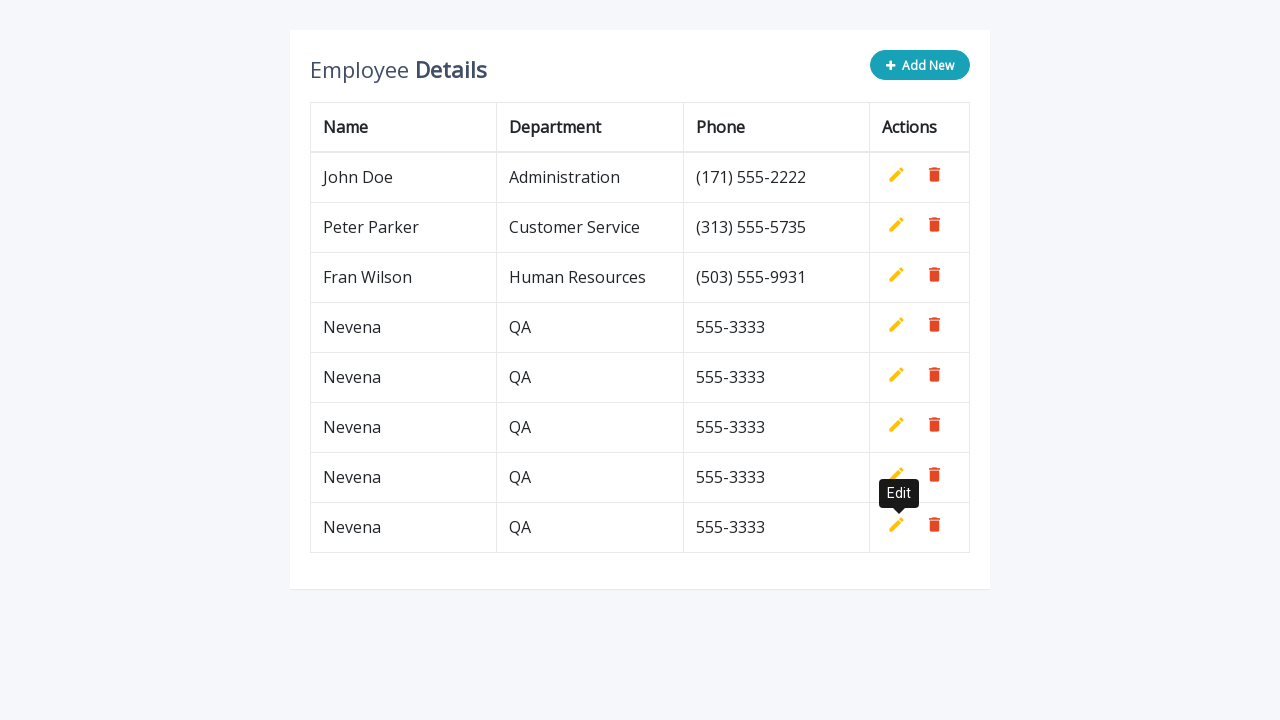